Opens new tabs repeatedly until finding a tab with the text "code: release" in its heading

Starting URL: https://training-support.net/webelements/tabs

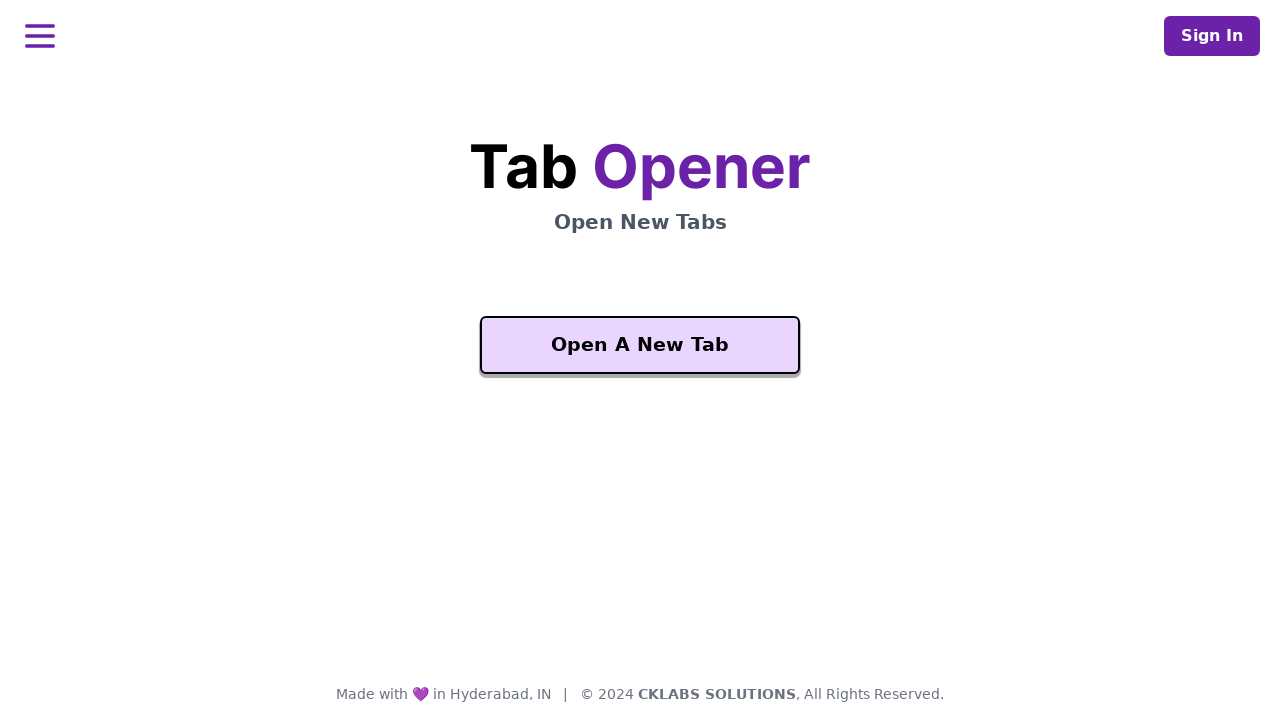

Clicked button to open first tab at (640, 345) on button.bg-purple-200
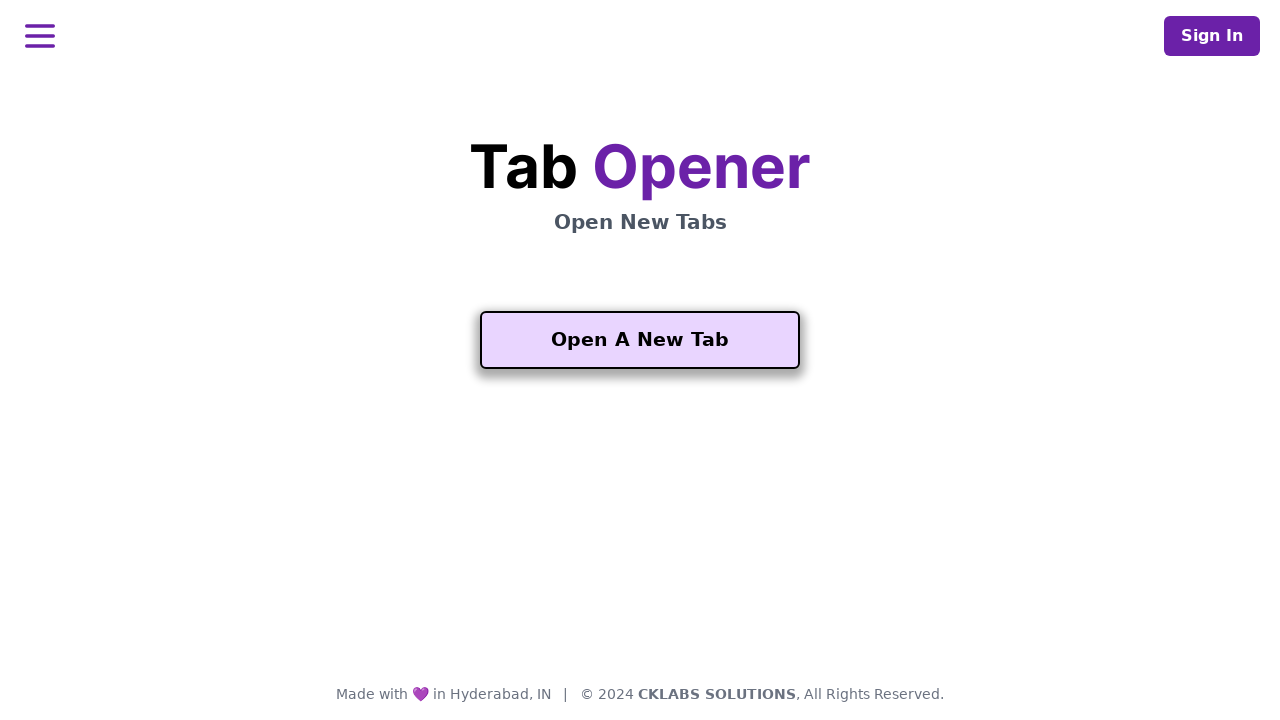

Brought new tab to front
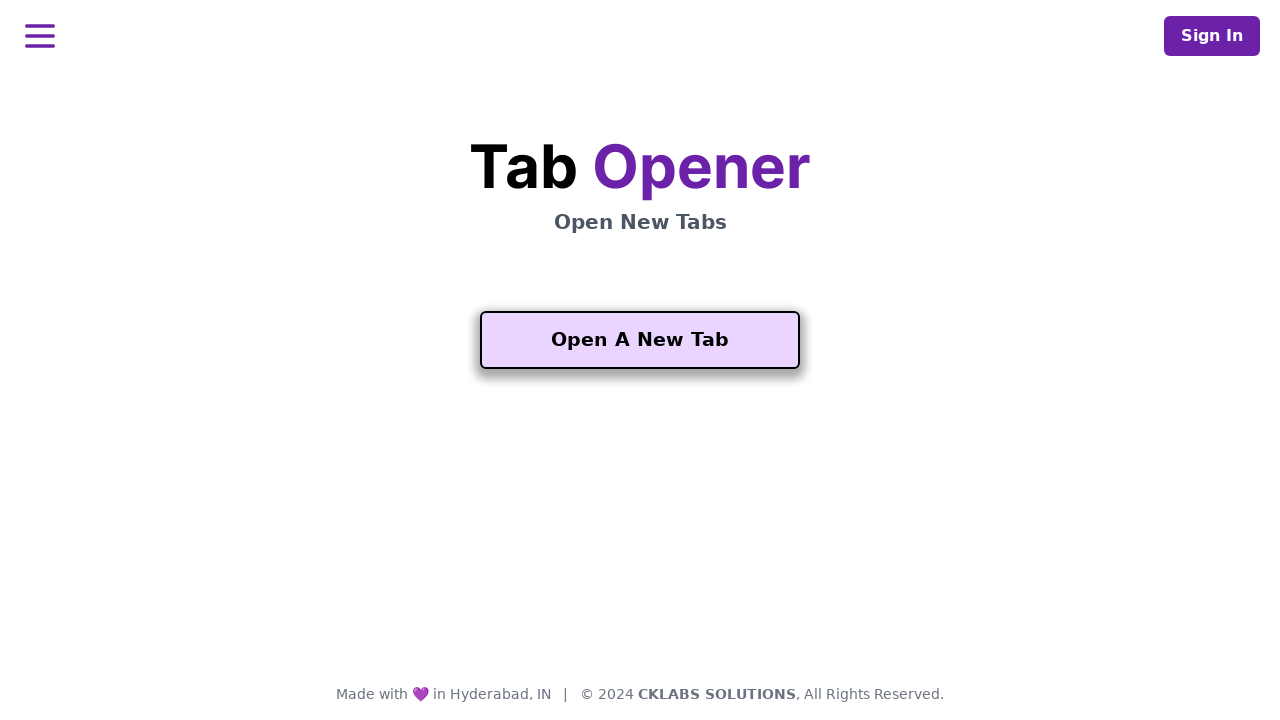

Set current_page to the new tab
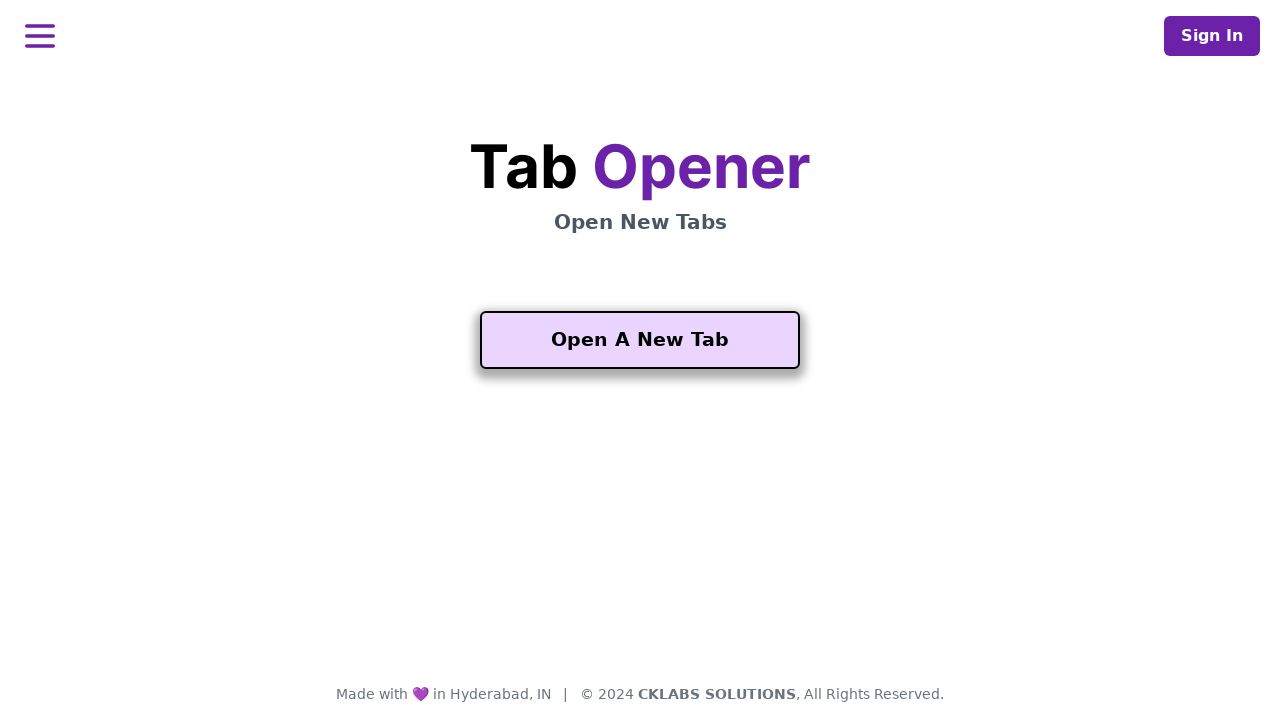

Found heading element on tab 1
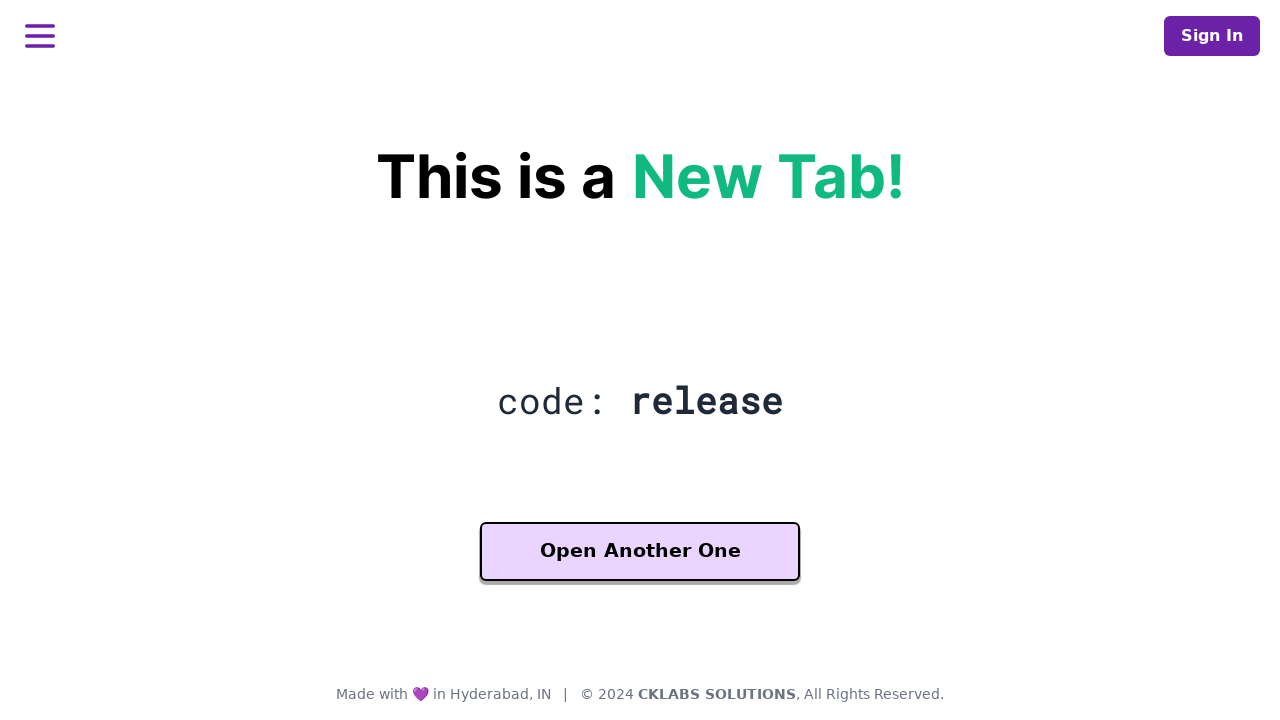

Target text 'code: release' found on tab 1
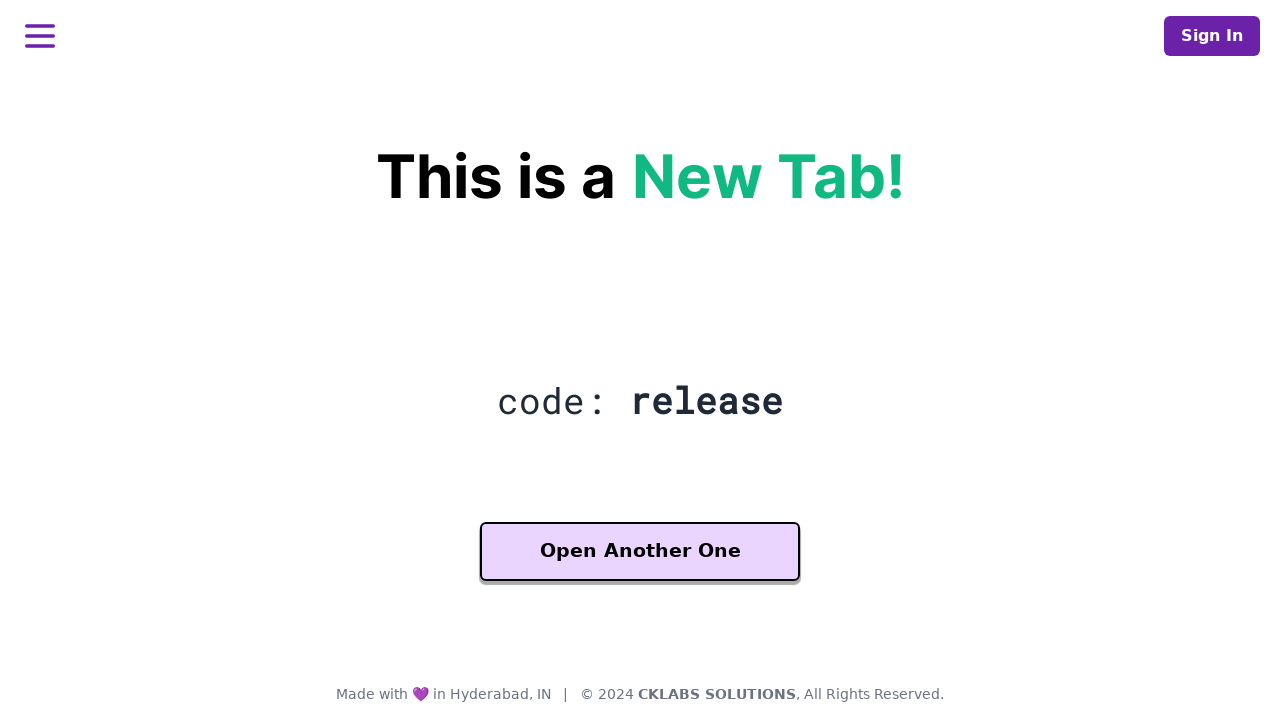

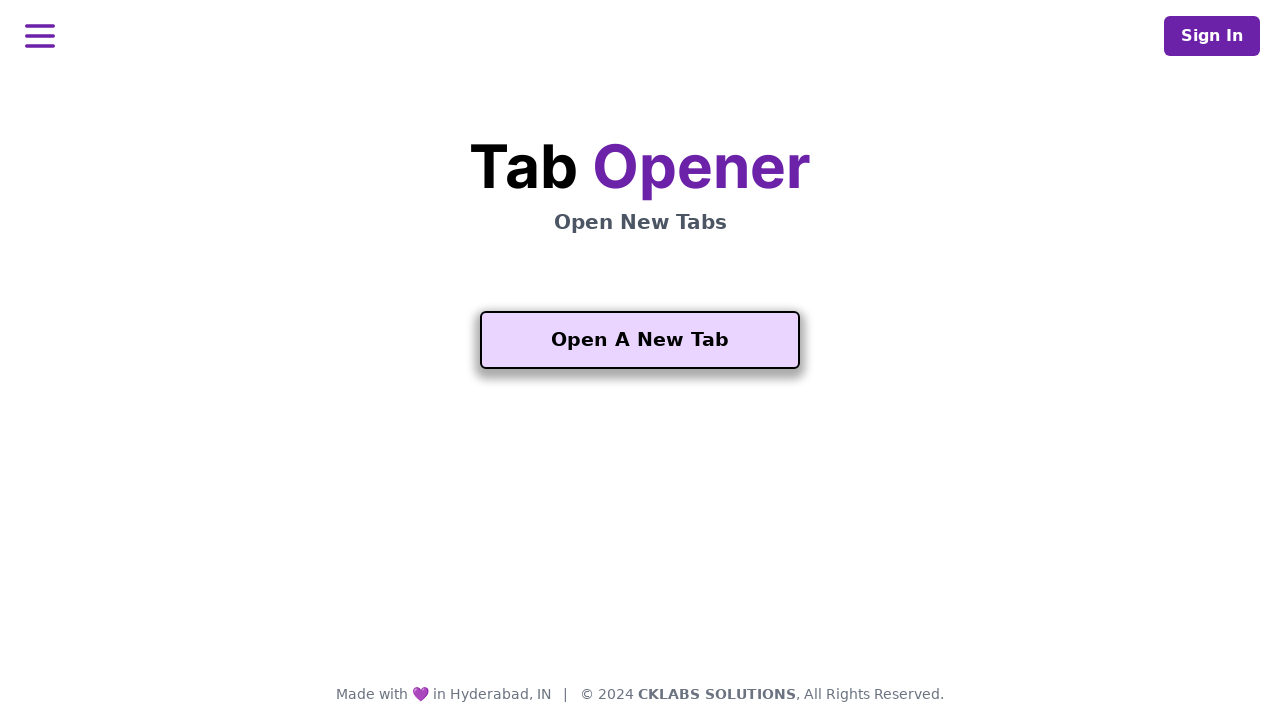